Navigates to IT Hillel educational website, selects the Programming category, then selects the Front-end course, and verifies that the teachers/coaches section is displayed with coach information.

Starting URL: https://dnipro.ithillel.ua/

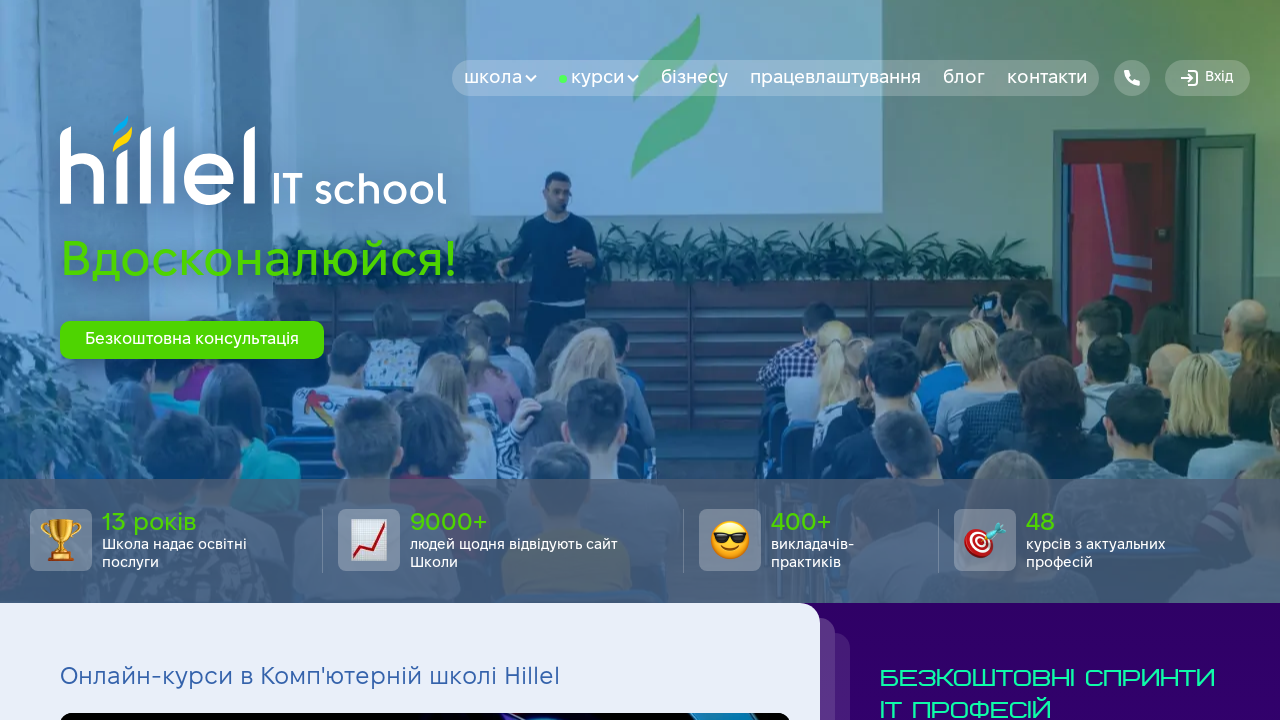

Clicked on Programming course category at (107, 360) on xpath=//div[@class='course-cat-bar_body']//img[@alt='Програмування']
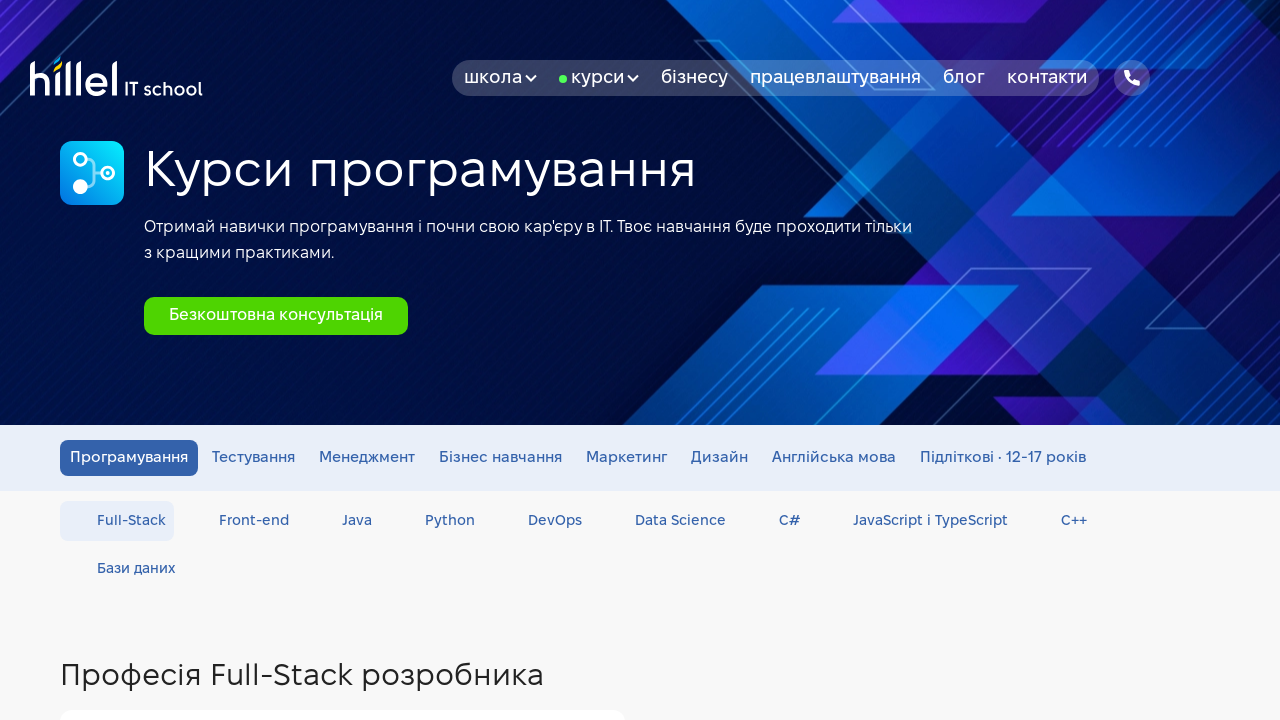

Clicked on Front-end course option at (342, 608) on xpath=//*[@id='categories']/div[3]/div/ul/li[1]/div/div[1]/ul/li[1]/a/div[2]
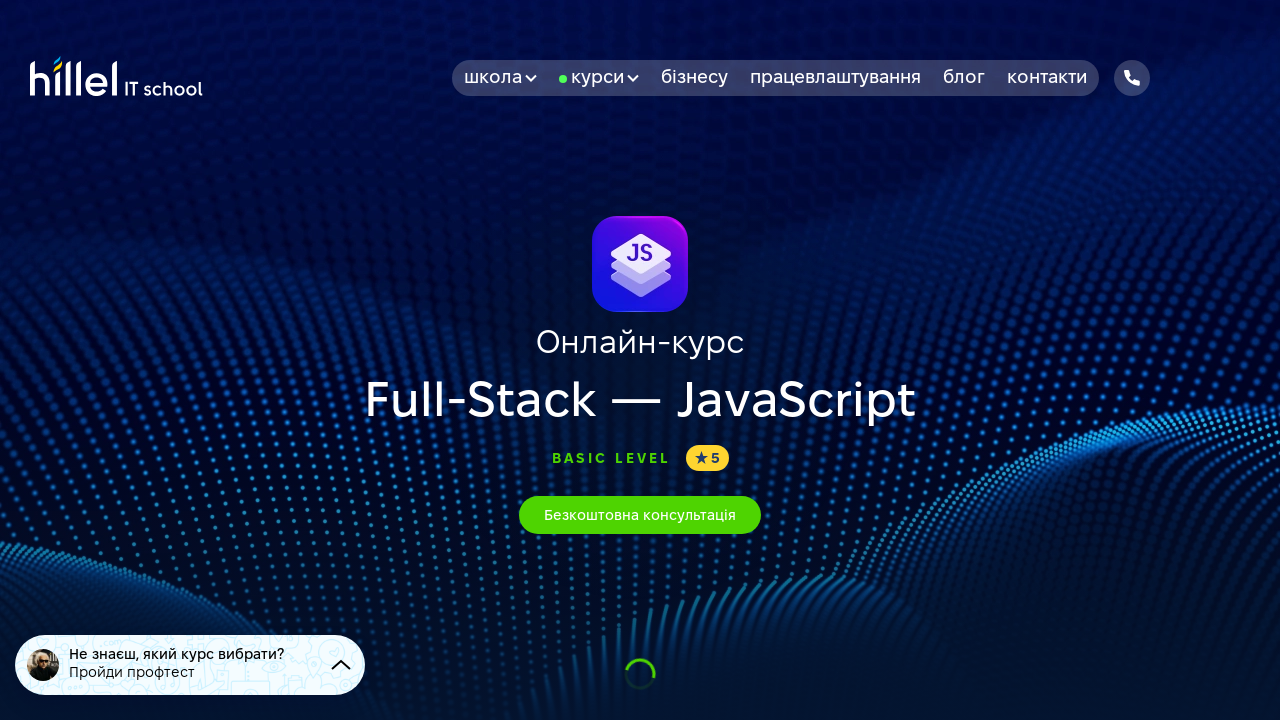

Scrolled to coaches section
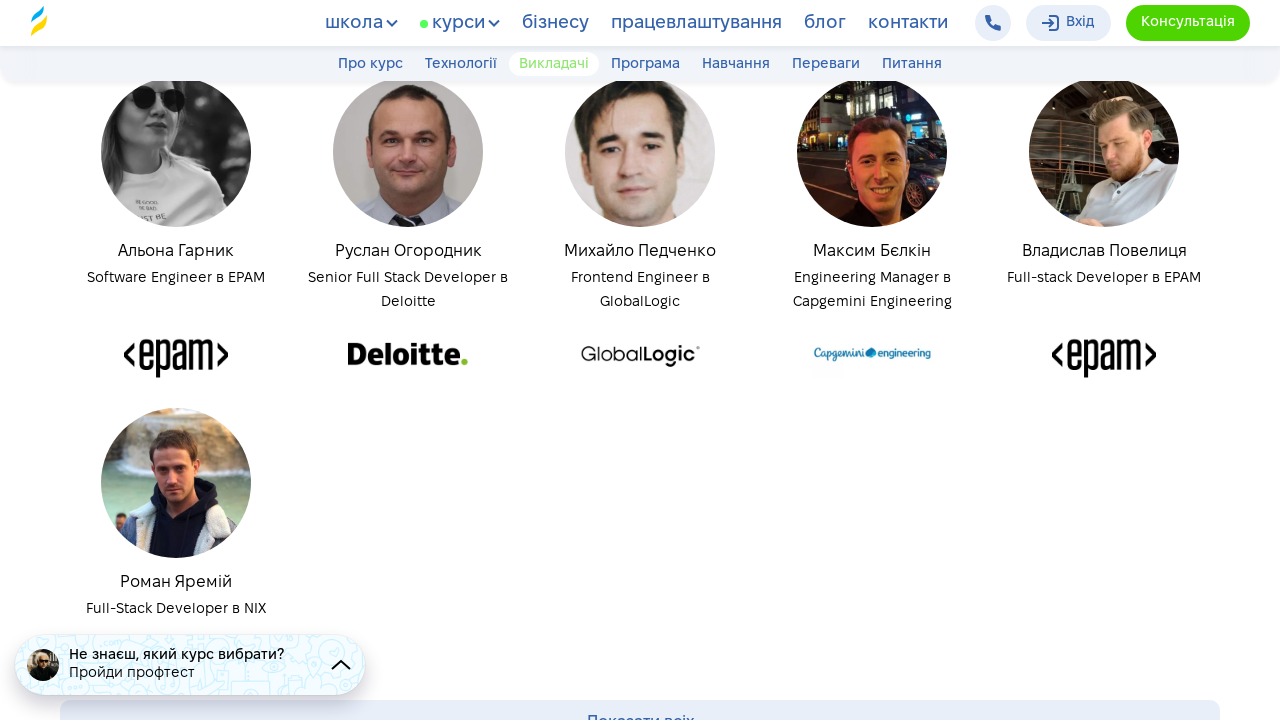

Coach list items loaded
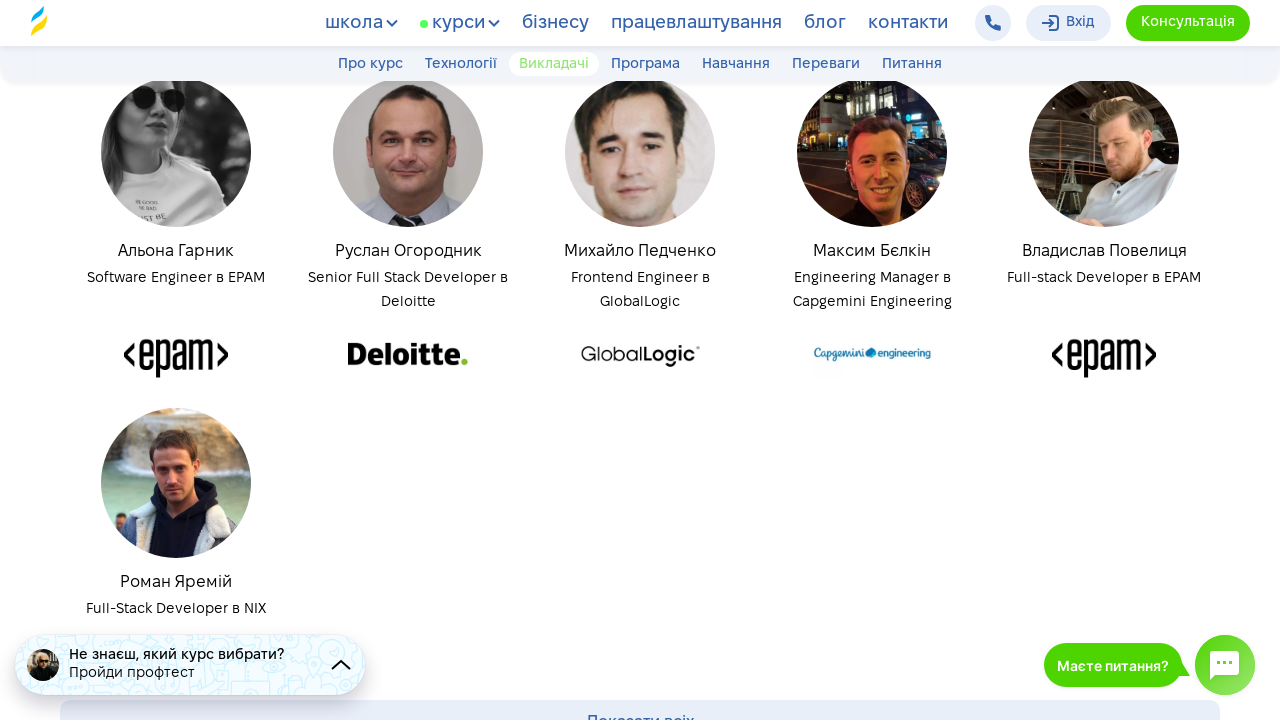

Verified coach card name is visible
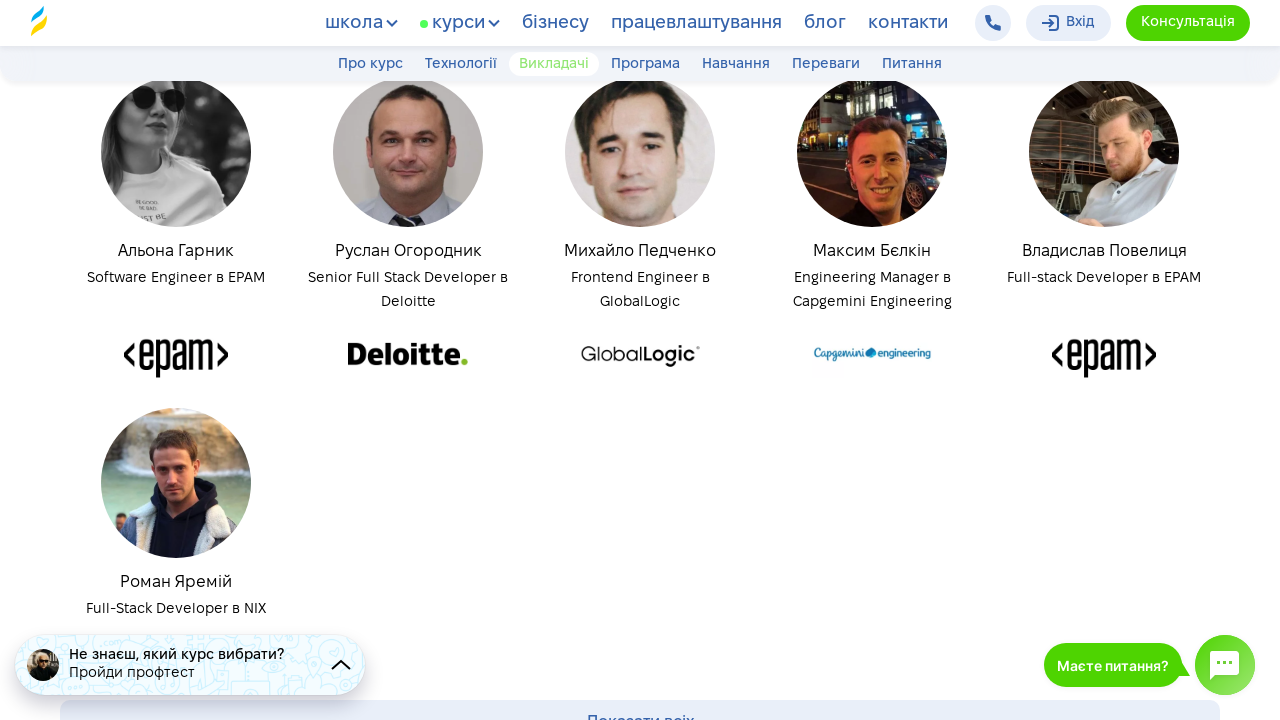

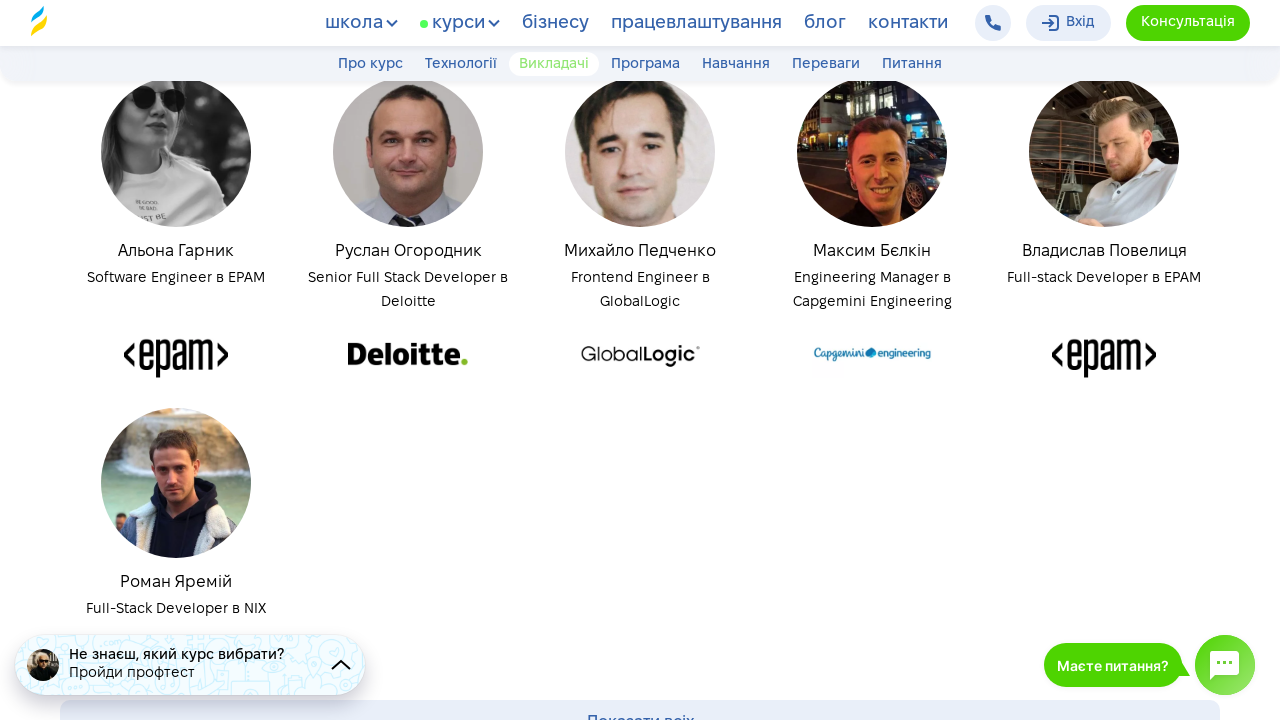